Tests search functionality on Nykaa Fashion website by entering a search term in the search box and verifying the input value

Starting URL: https://www.nykaafashion.com/

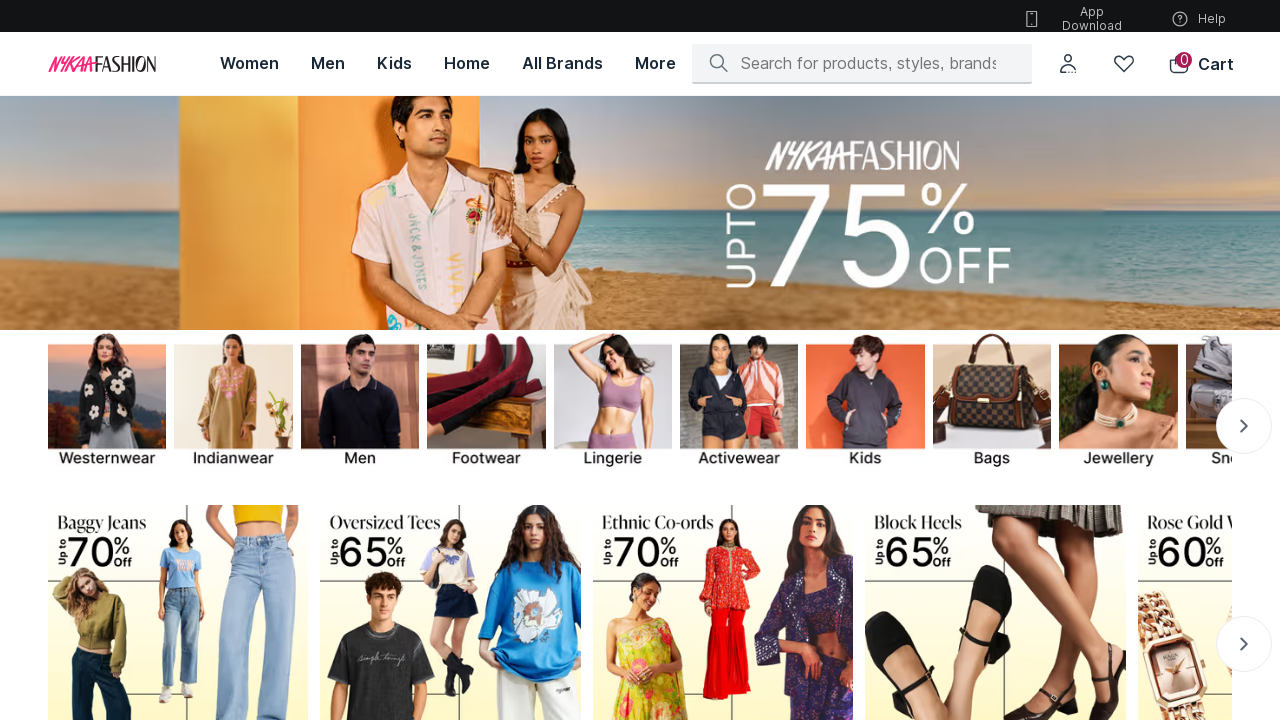

Located and cleared the search box on Nykaa Fashion website on xpath=//input[contains(@placeholder,'Search')]
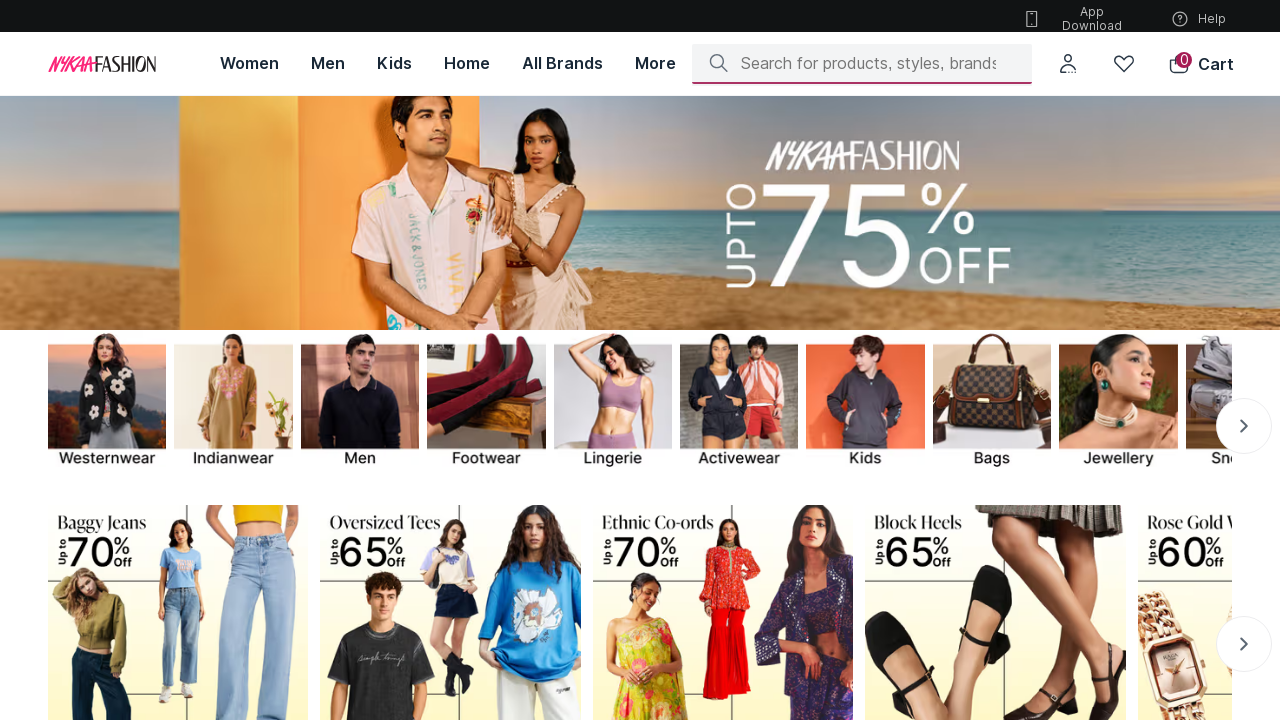

Entered search term 'foundation' in the search box on xpath=//input[contains(@placeholder,'Search')]
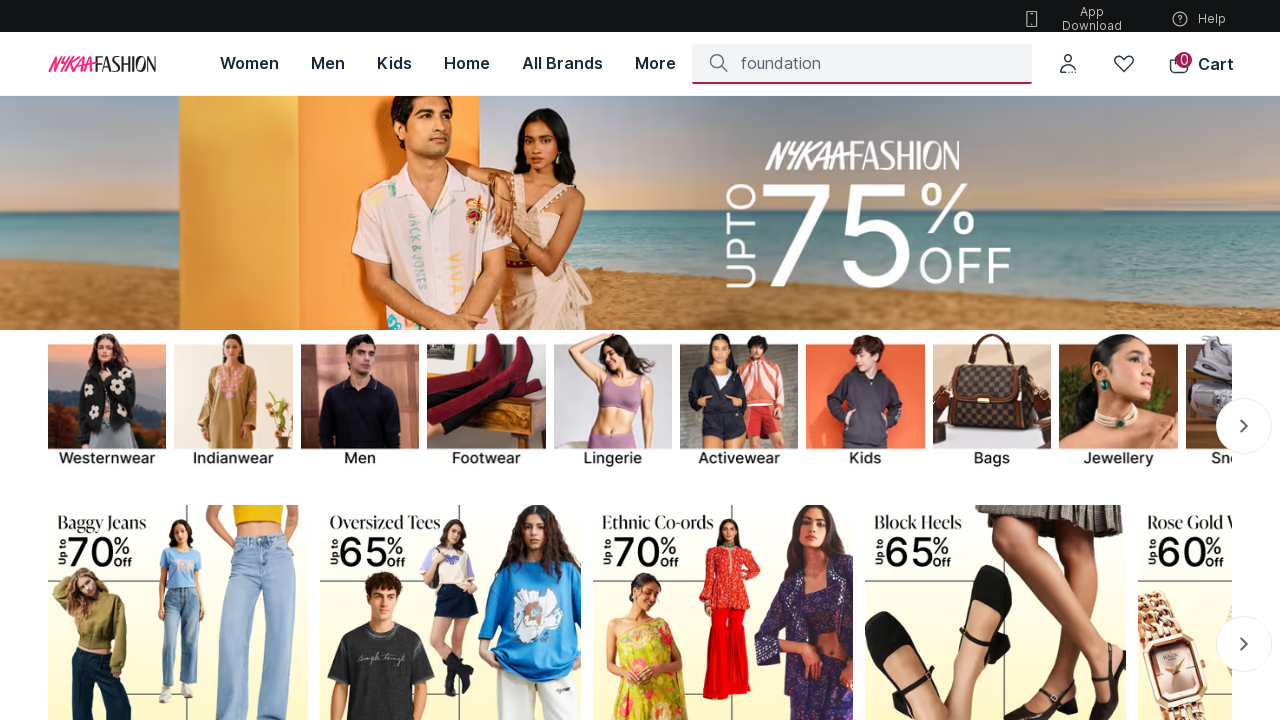

Retrieved the value attribute from search box
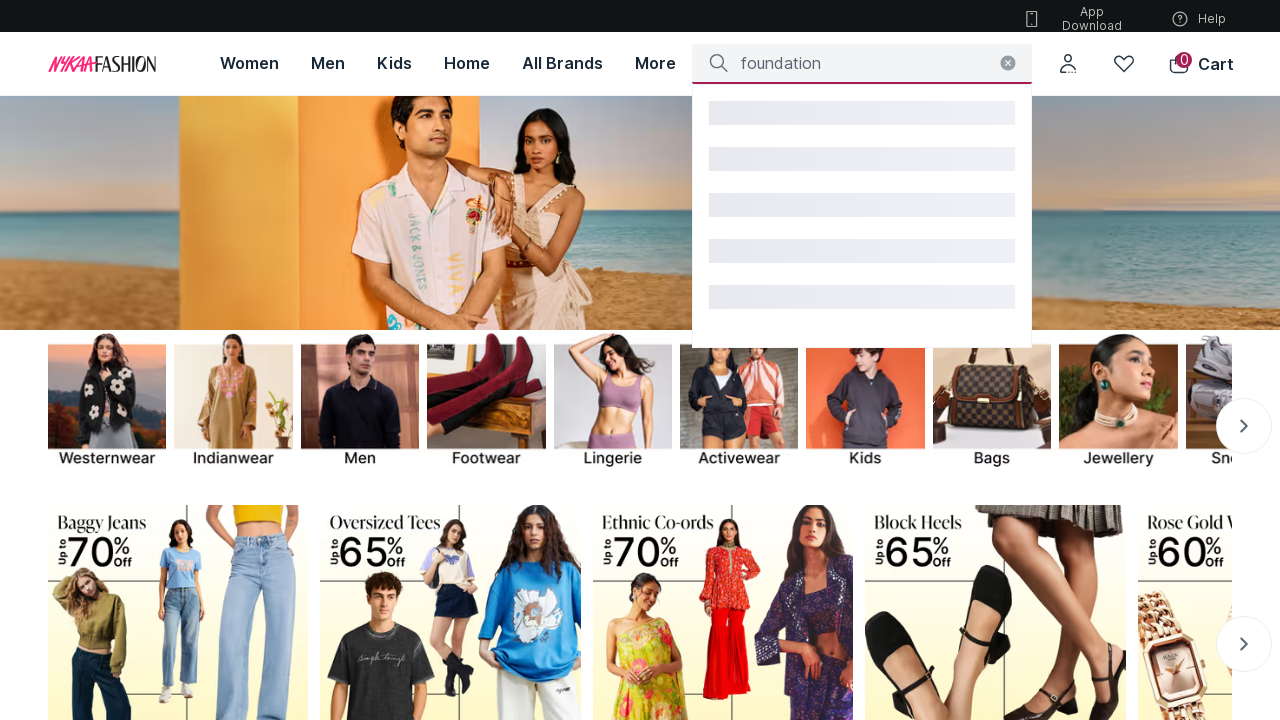

Verified that search box contains 'foundation' as expected
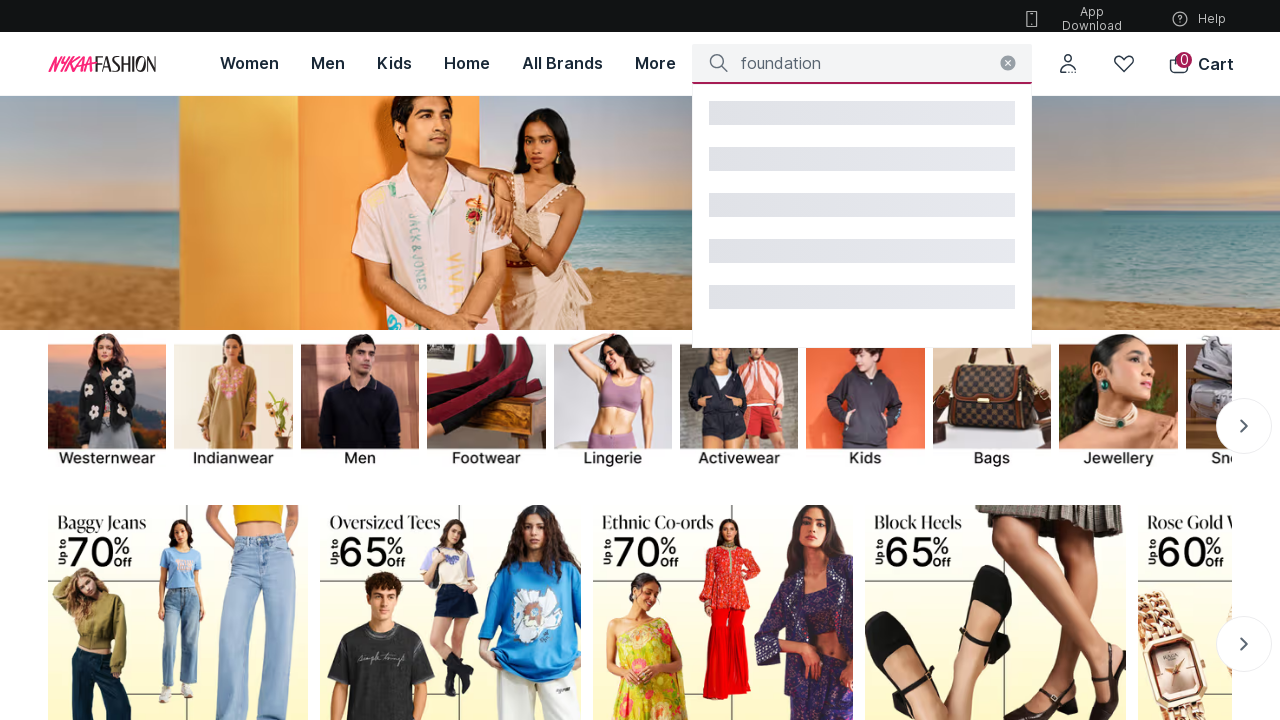

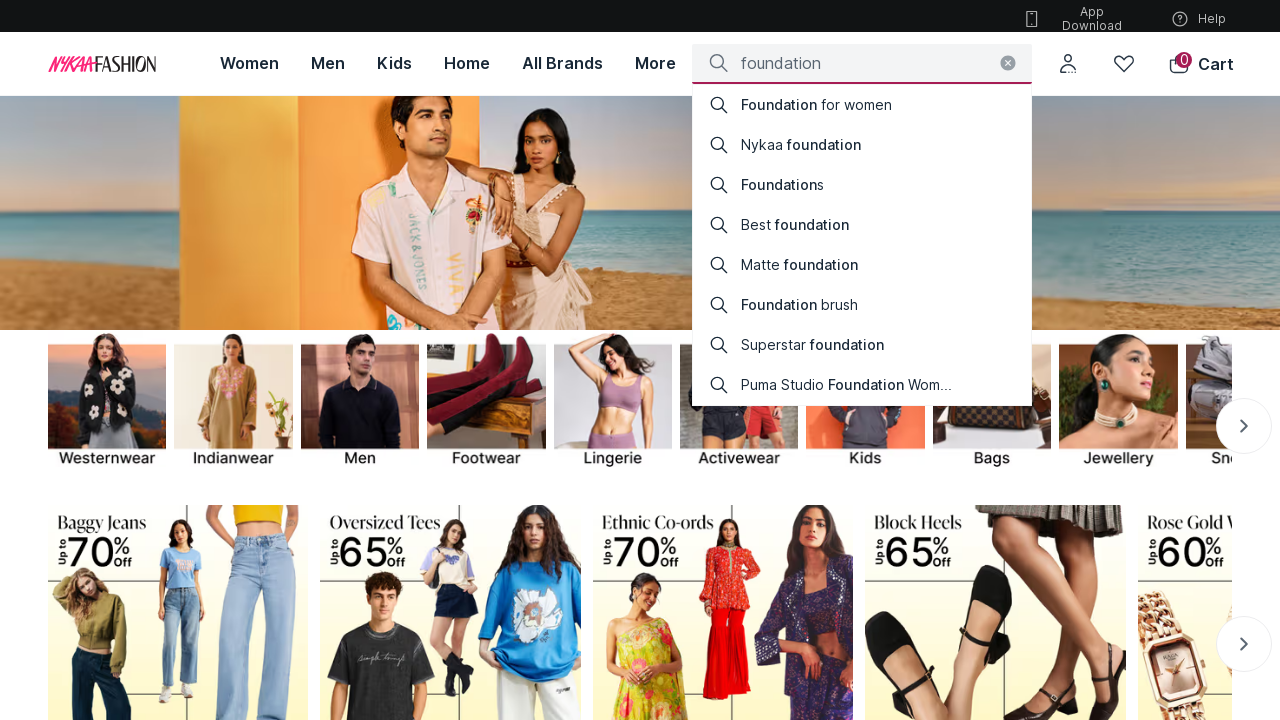